Tests drag and drop functionality on the jQuery UI droppable demo page by dragging an element and dropping it onto a target drop zone within an iframe.

Starting URL: https://jqueryui.com/droppable/

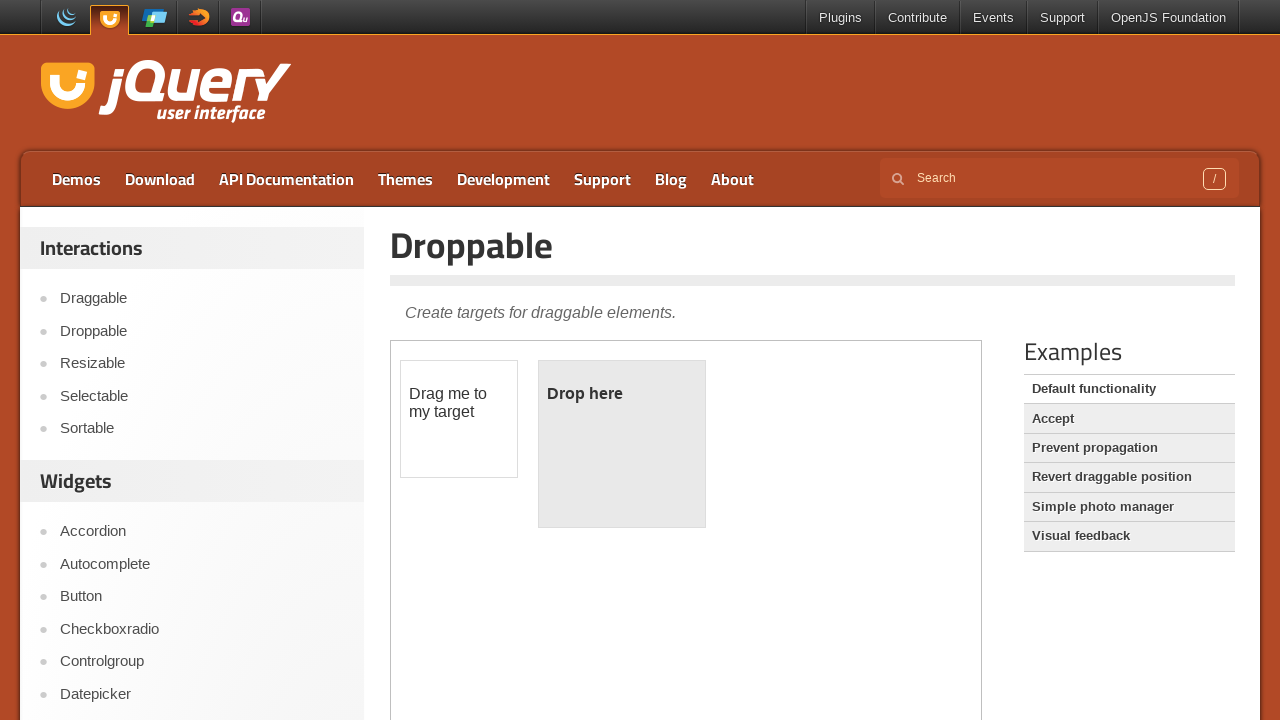

Located the iframe containing drag and drop elements
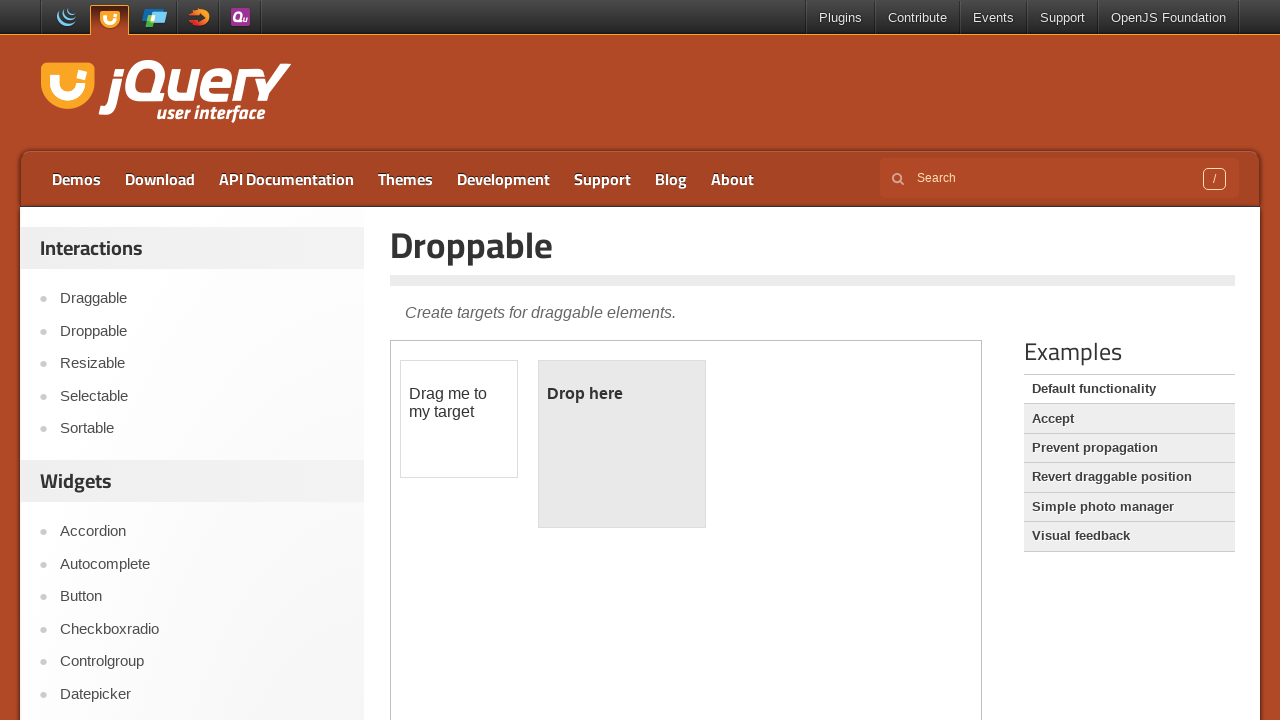

Located the draggable element (#draggable)
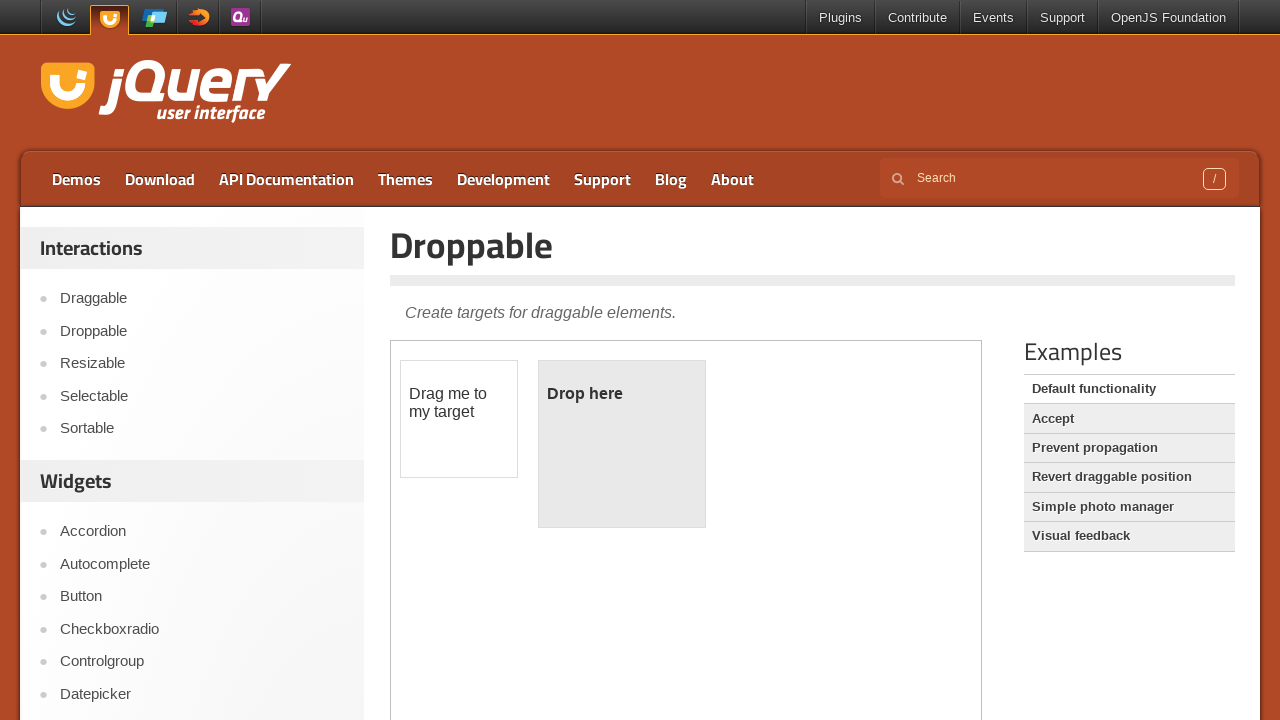

Located the droppable target element (#droppable)
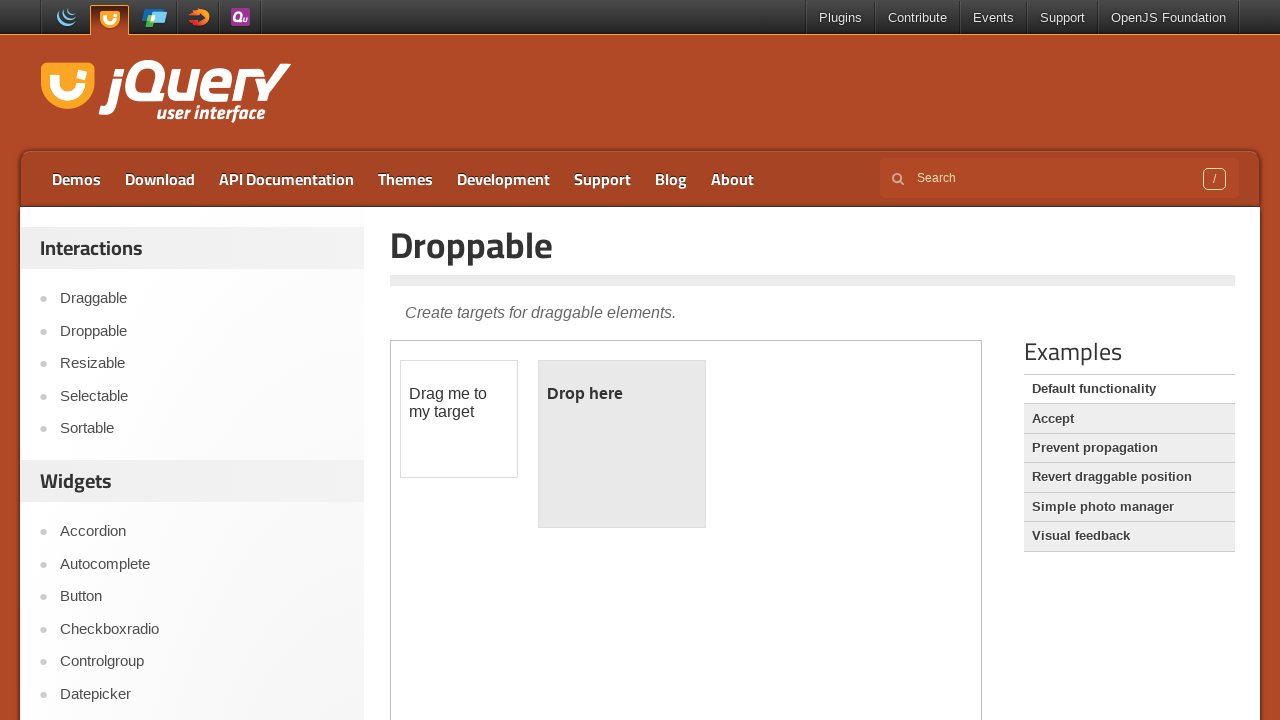

Dragged the draggable element onto the droppable target at (622, 444)
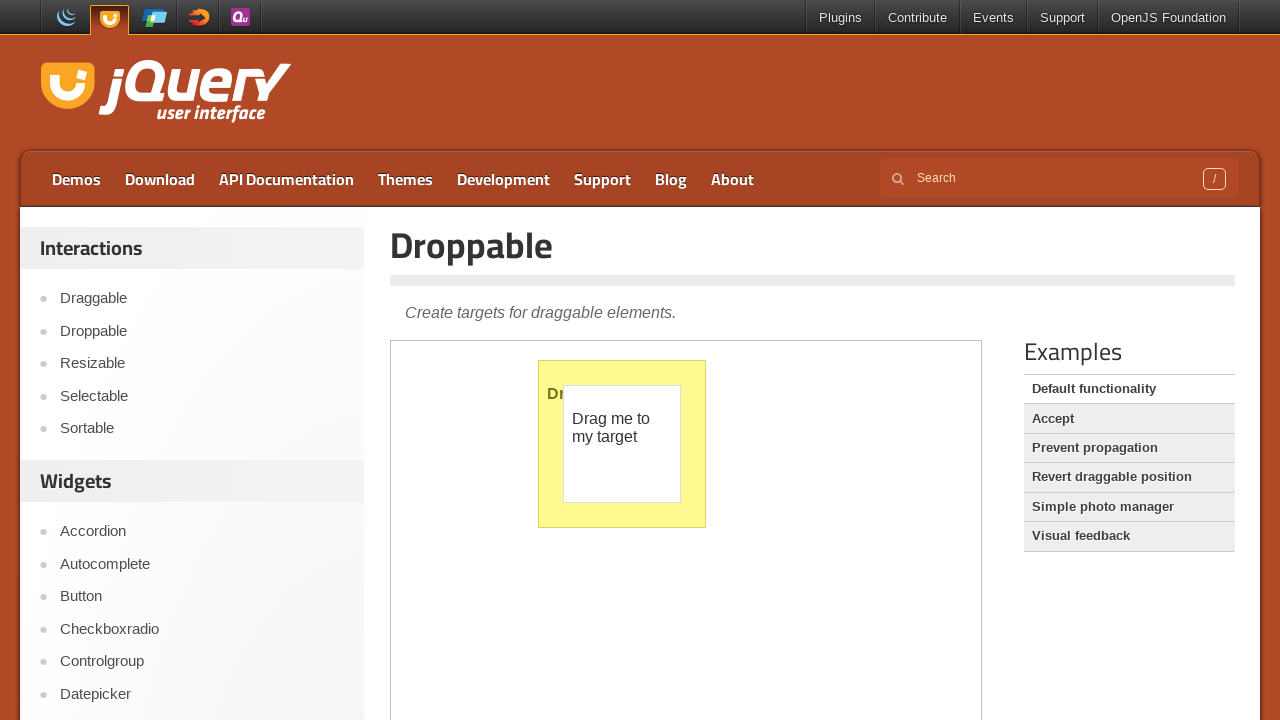

Drop completed successfully - droppable element now has ui-state-highlight class
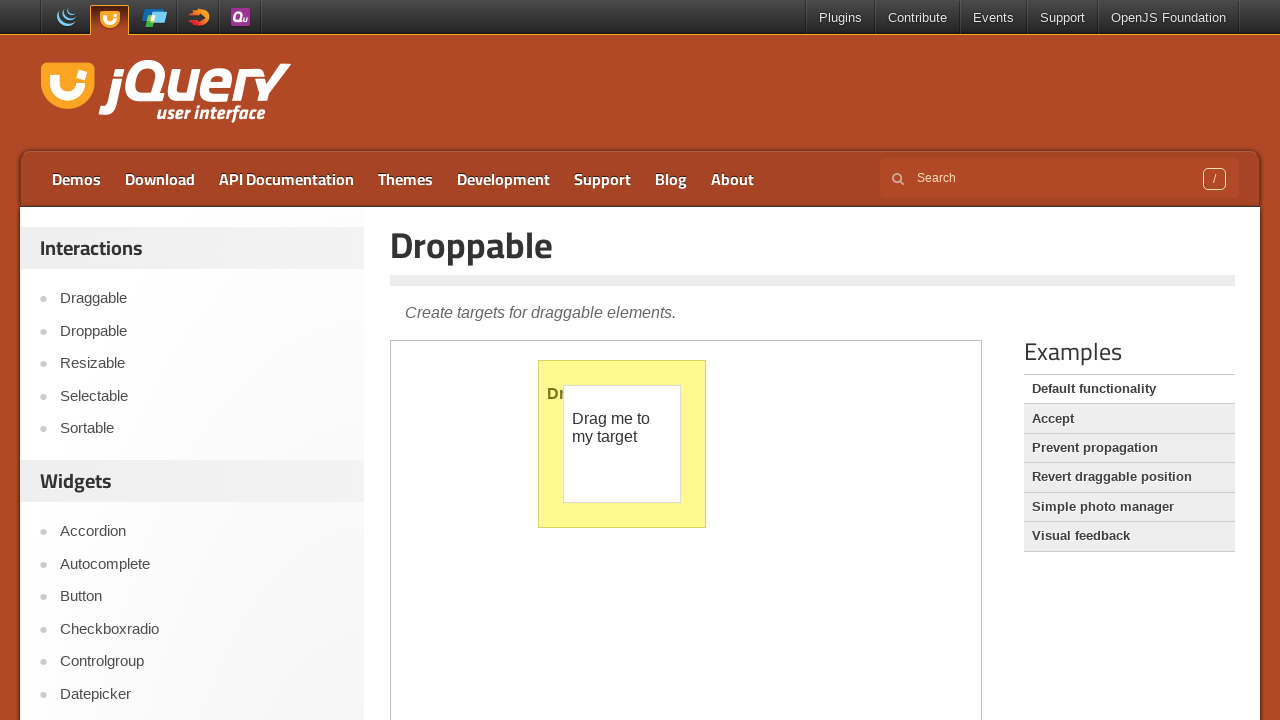

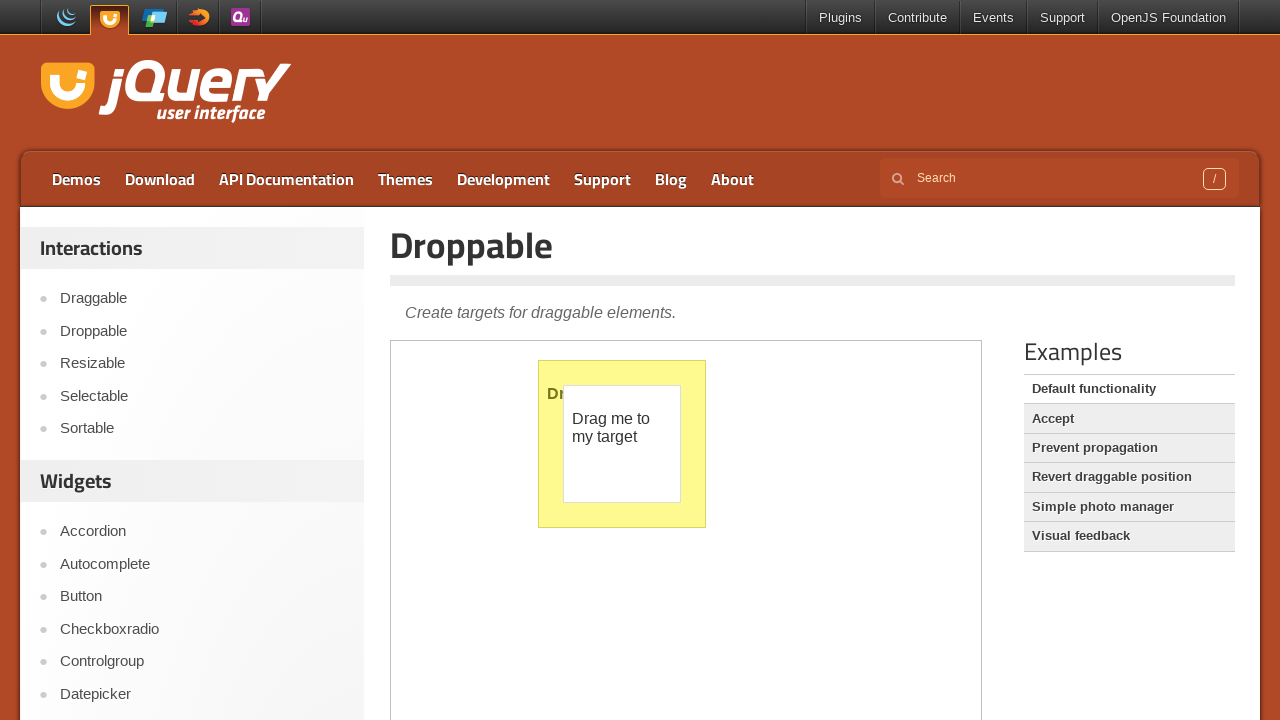